Tests registration form by filling required input fields in the first block and submitting the form, then verifies success message is displayed

Starting URL: http://suninjuly.github.io/registration1.html

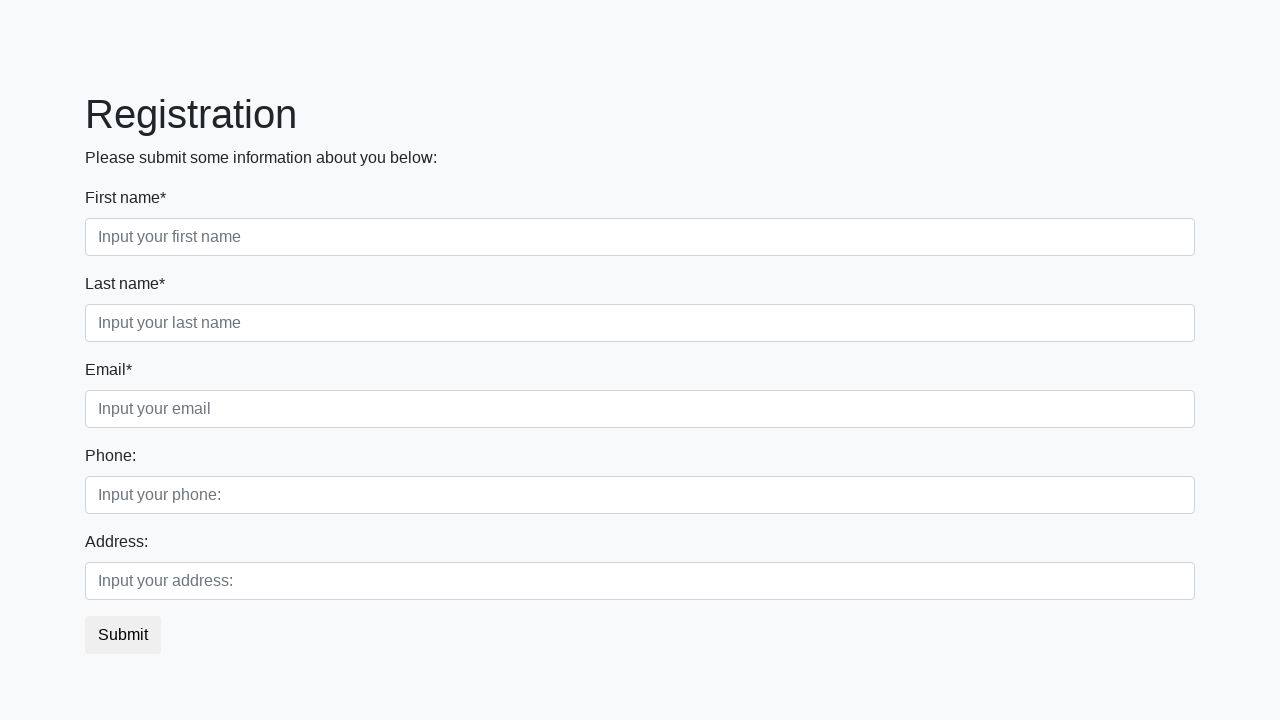

Filled first name field with 'John' on div.first_block input.first
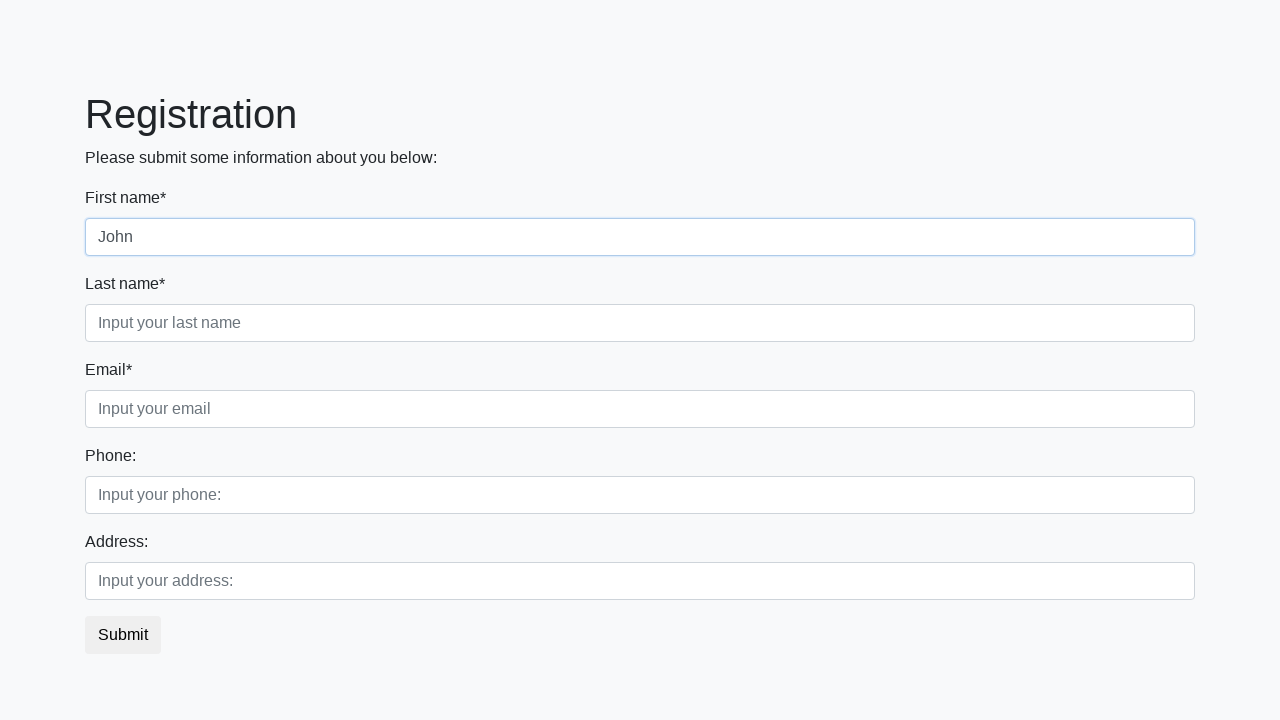

Filled last name field with 'Doe' on div.first_block input.second
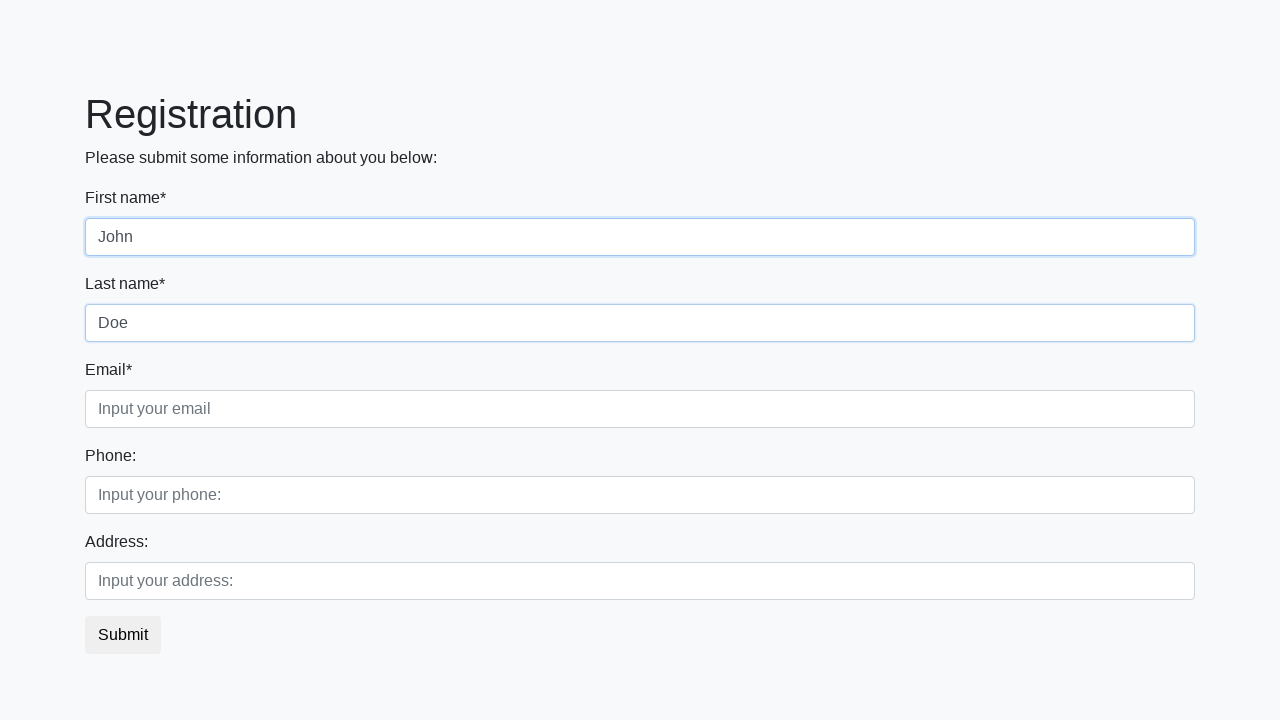

Filled email field with 'johndoe@example.com' on div.first_block input.third
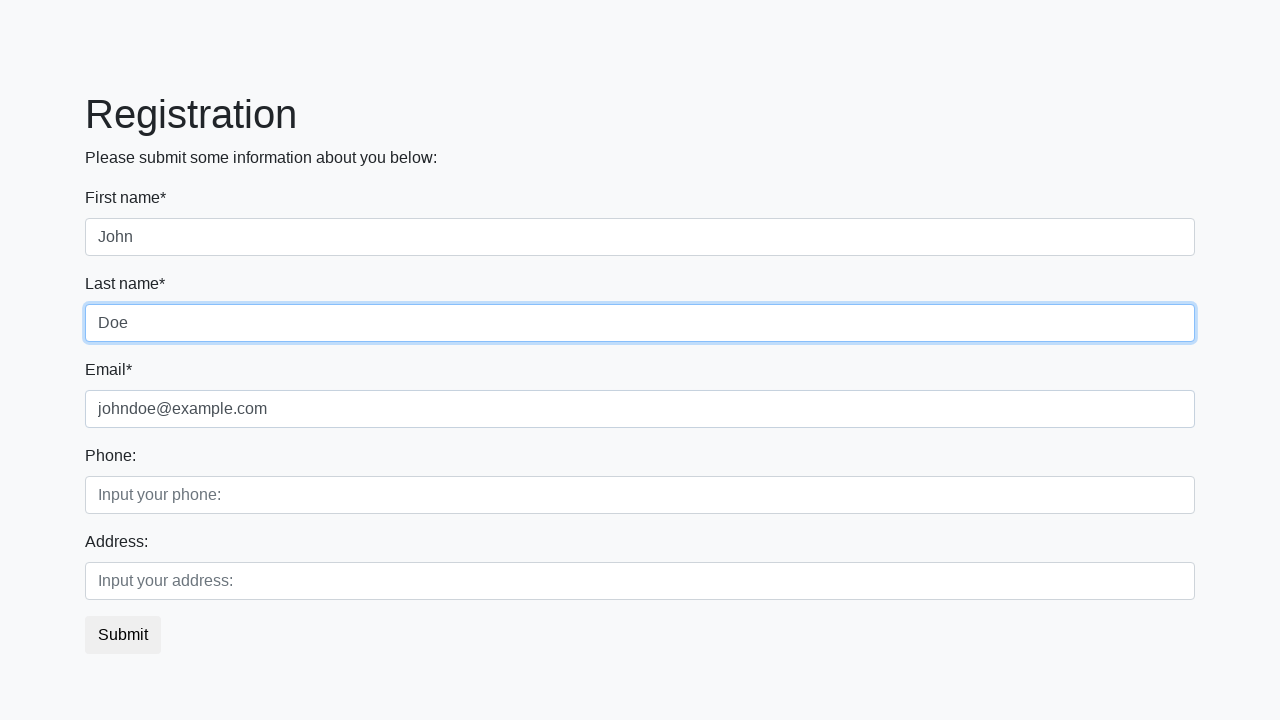

Clicked registration submit button at (123, 635) on button.btn
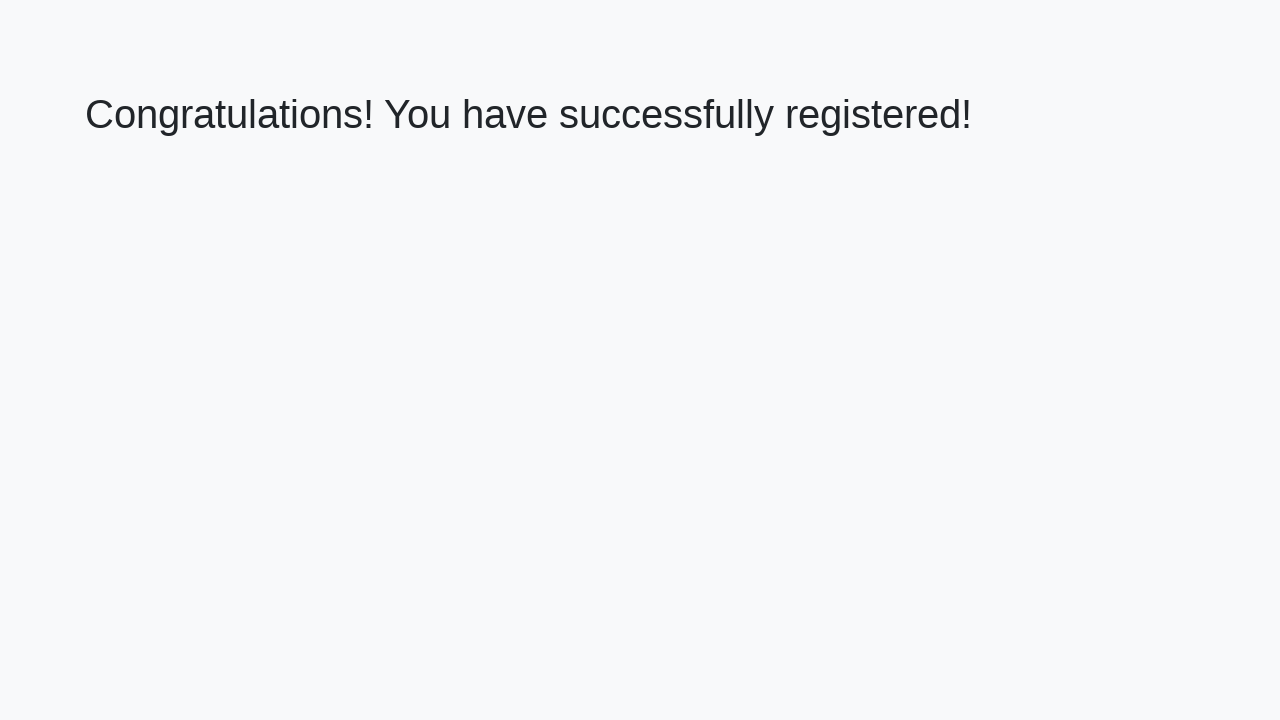

Success message h1 element loaded
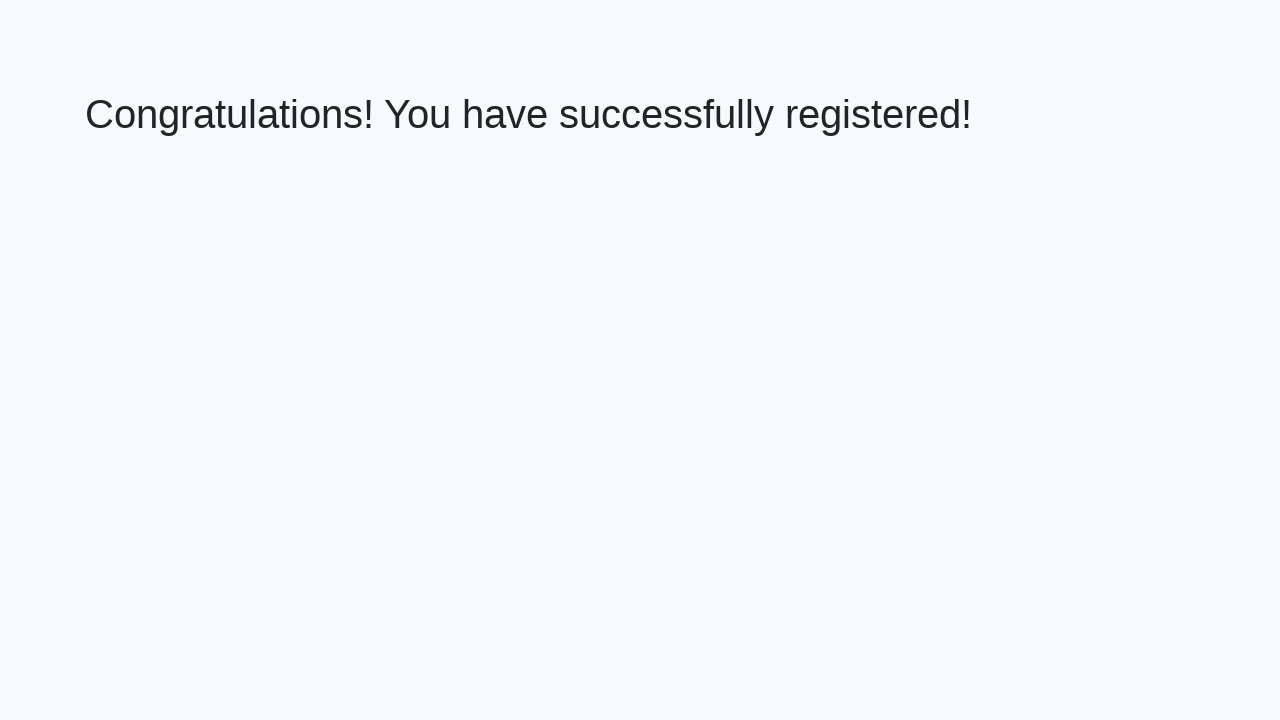

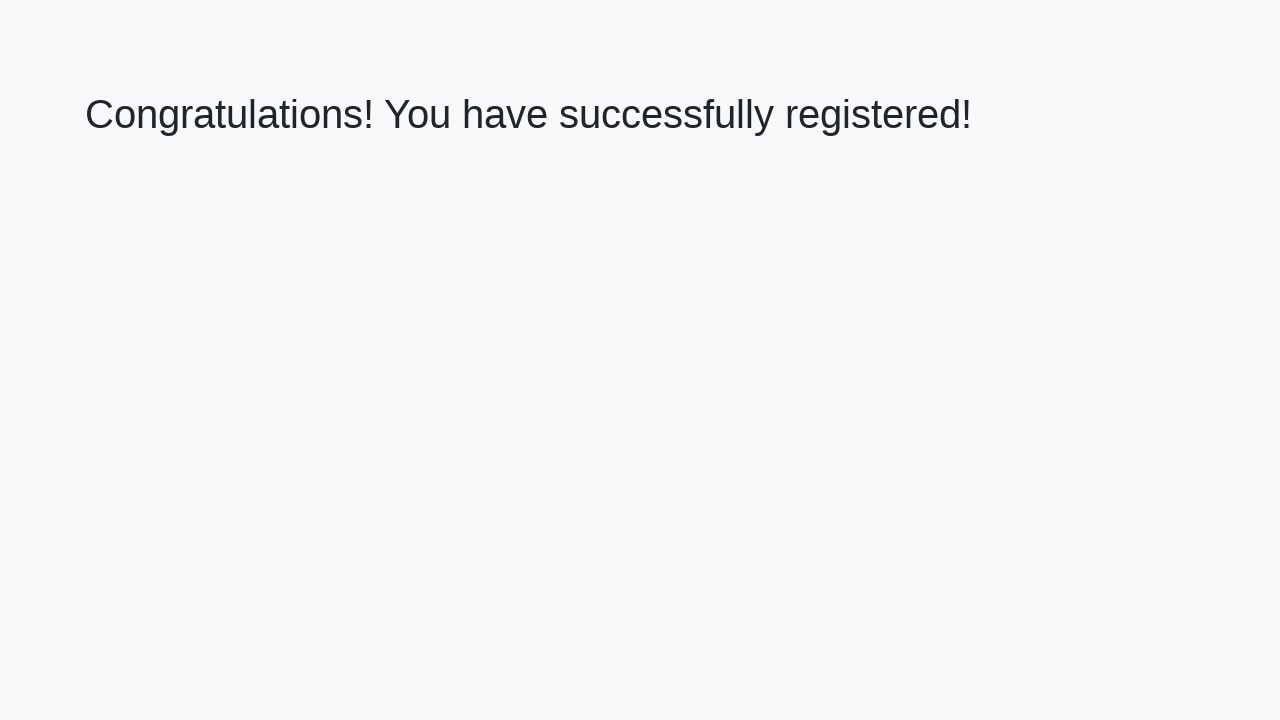